Tests adding todo items by filling the input field and pressing Enter, then verifying items appear in the list

Starting URL: https://demo.playwright.dev/todomvc

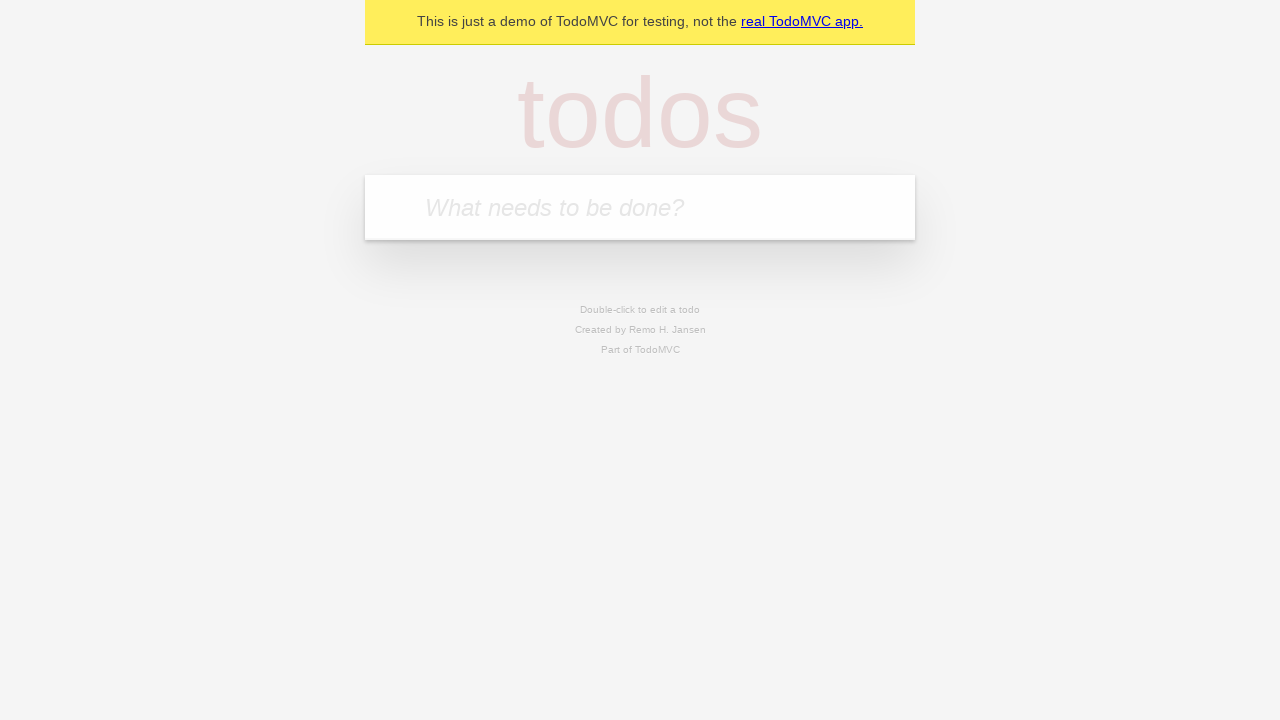

Filled input field with 'Something else' on internal:attr=[placeholder="What needs to be done?"i]
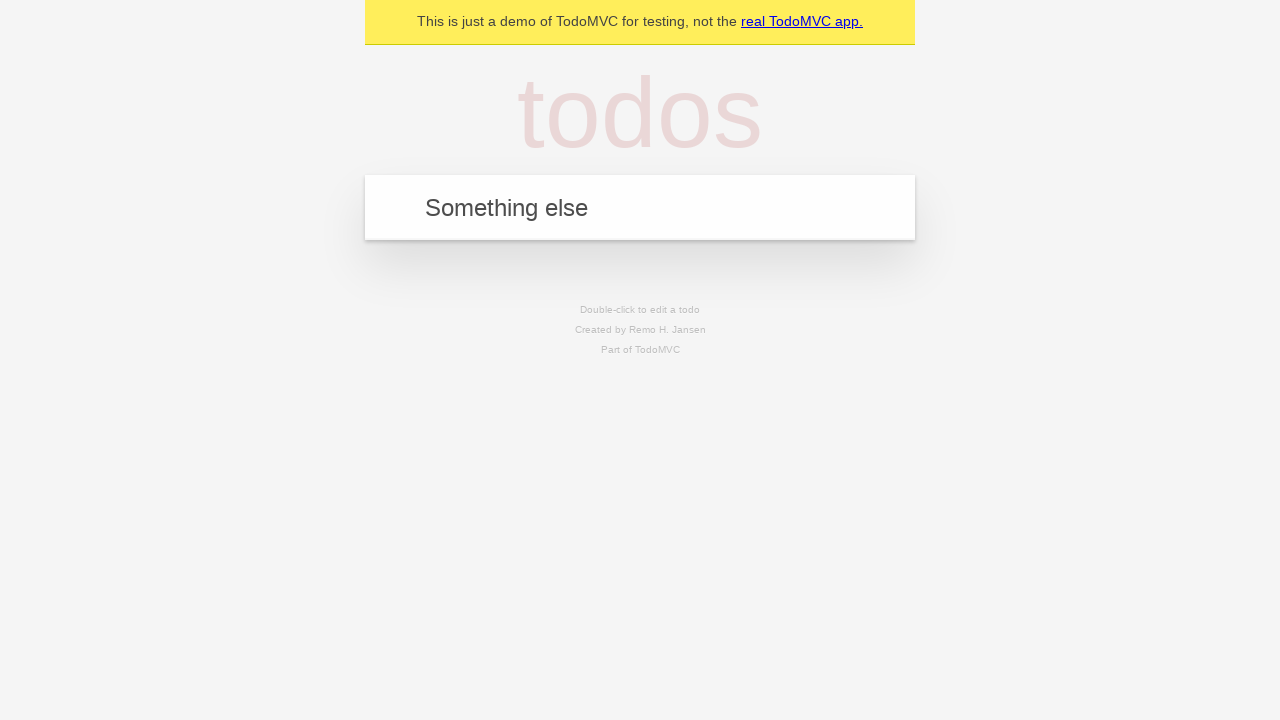

Pressed Enter to add first todo item on internal:attr=[placeholder="What needs to be done?"i]
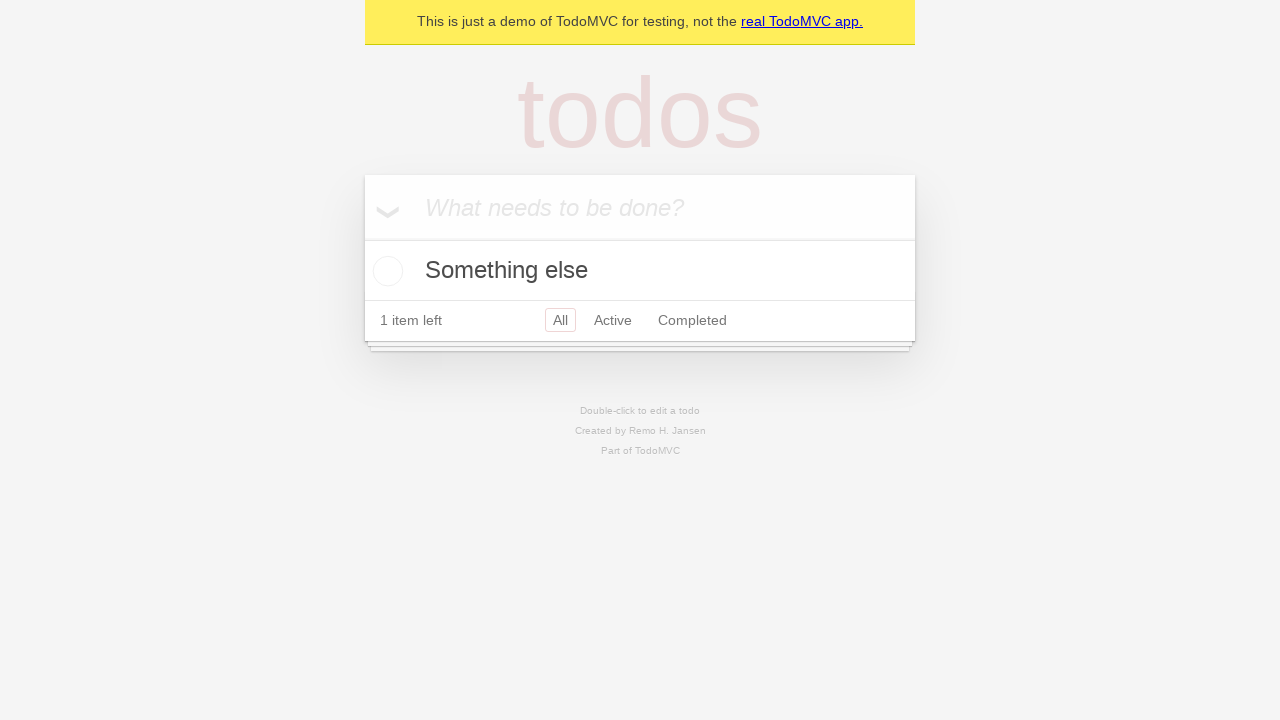

Filled input field with 'feed the cat' on internal:attr=[placeholder="What needs to be done?"i]
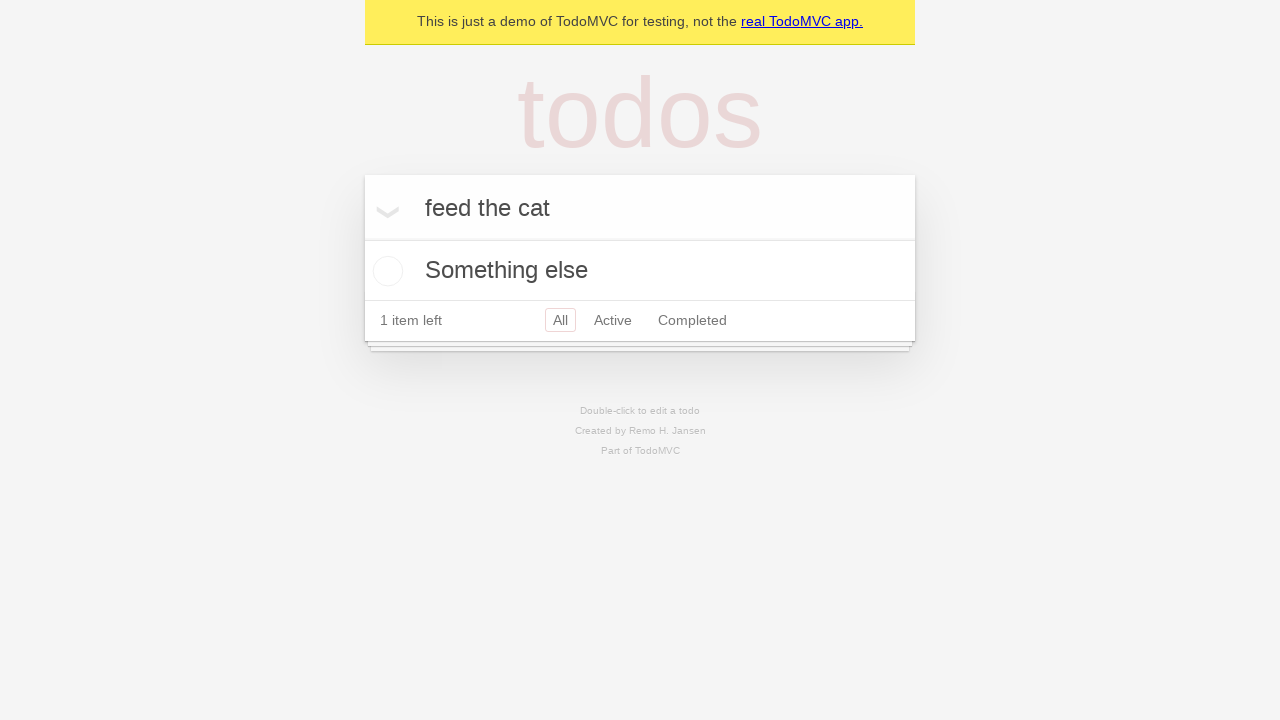

Pressed Enter to add second todo item on internal:attr=[placeholder="What needs to be done?"i]
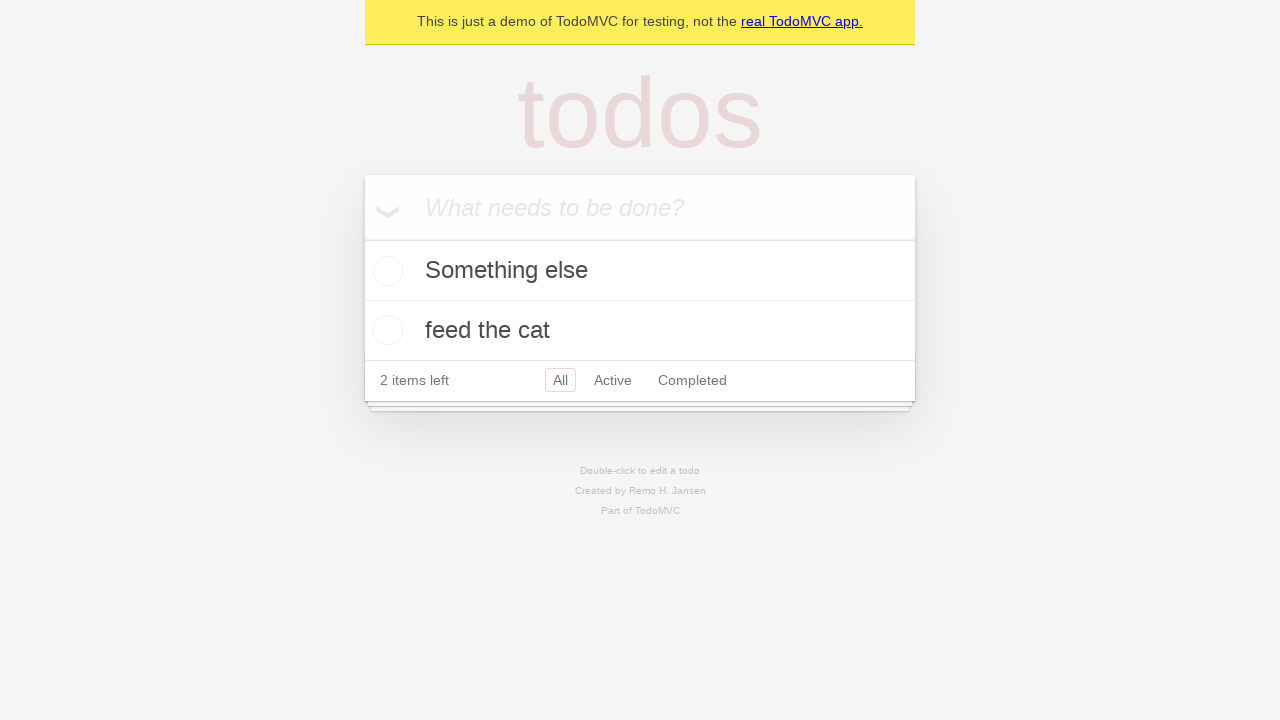

Todo items appeared in the list
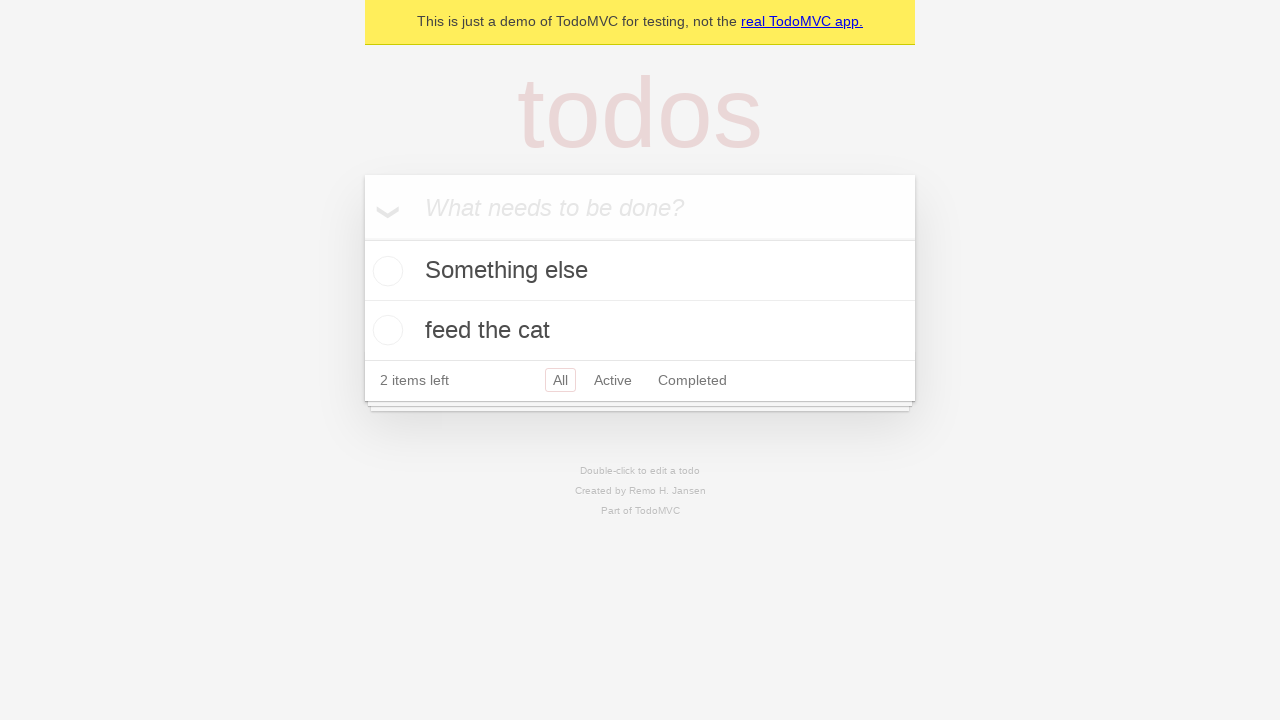

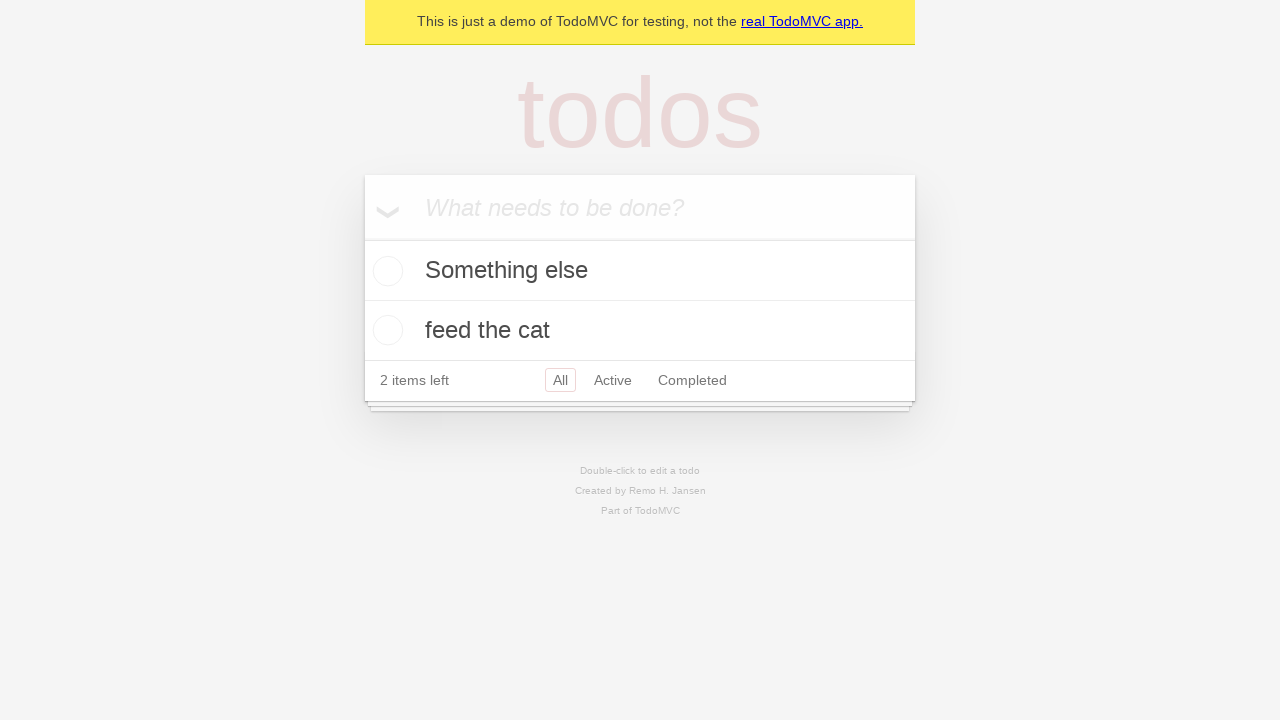